Navigates to The Internet homepage, clicks on the Checkboxes link, and verifies there are 2 checkboxes on the page

Starting URL: https://the-internet.herokuapp.com/

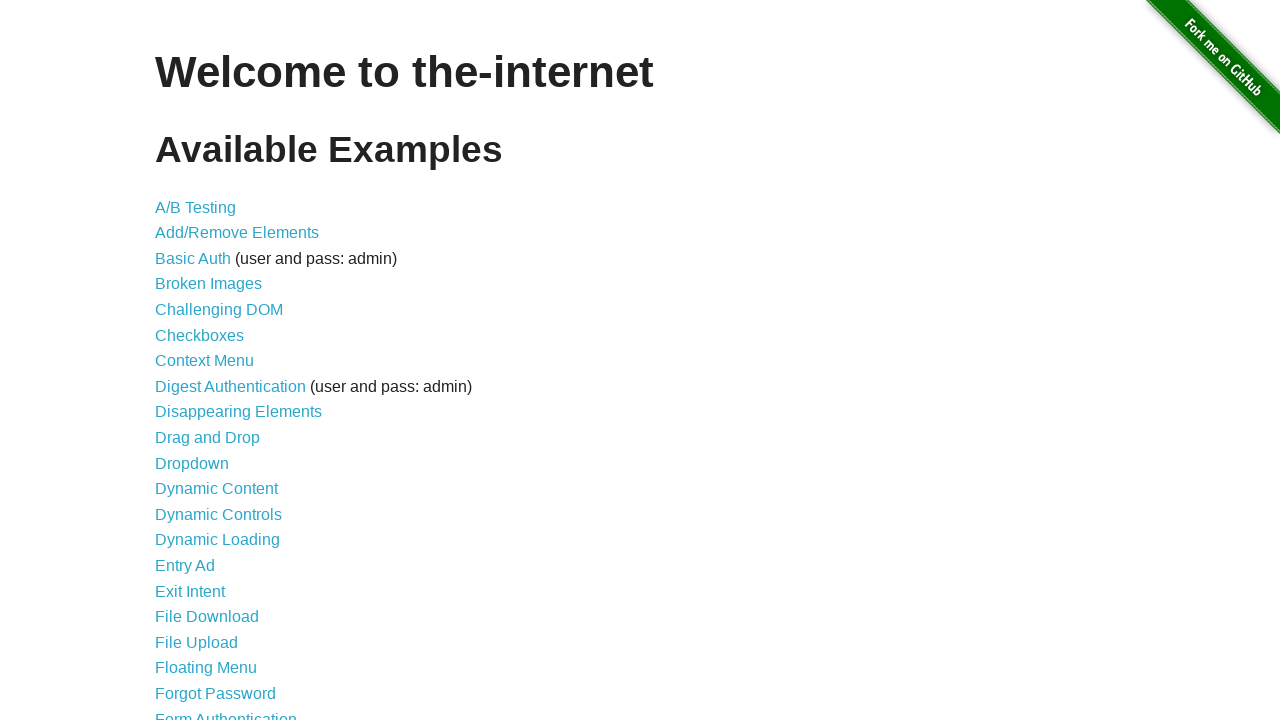

Navigated to The Internet homepage
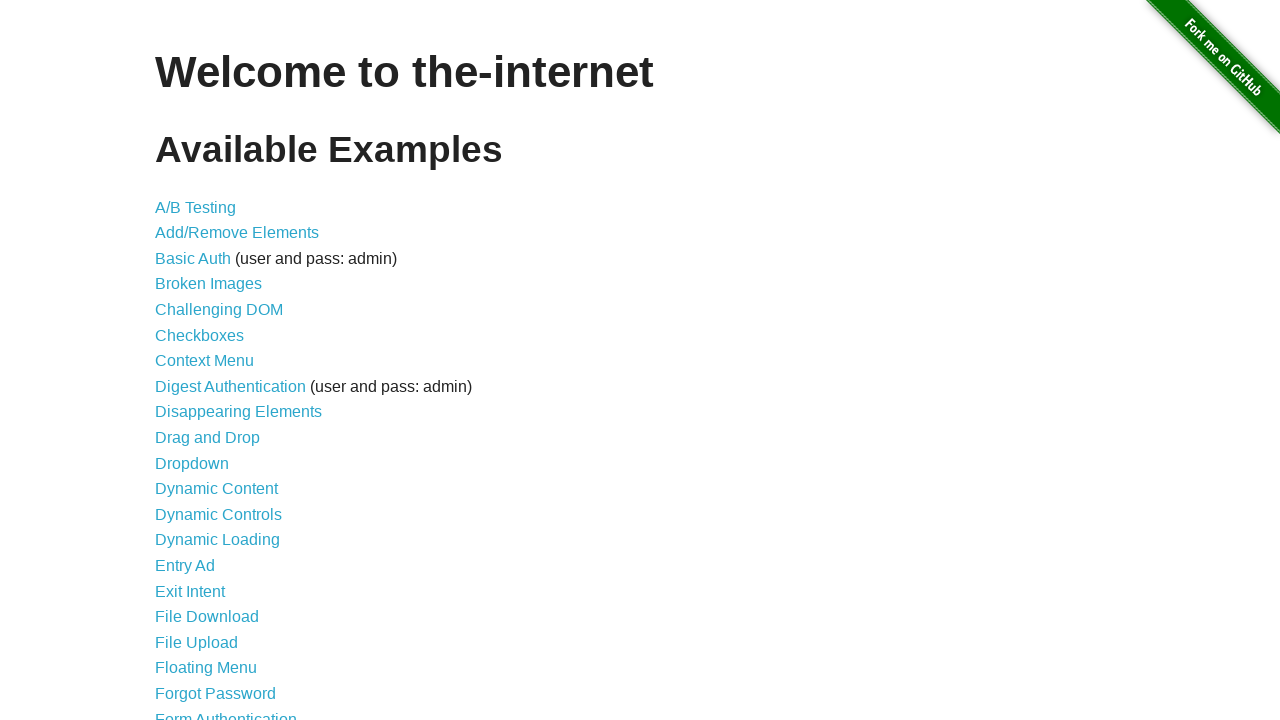

Clicked on Checkboxes link at (200, 335) on a:text('Checkboxes')
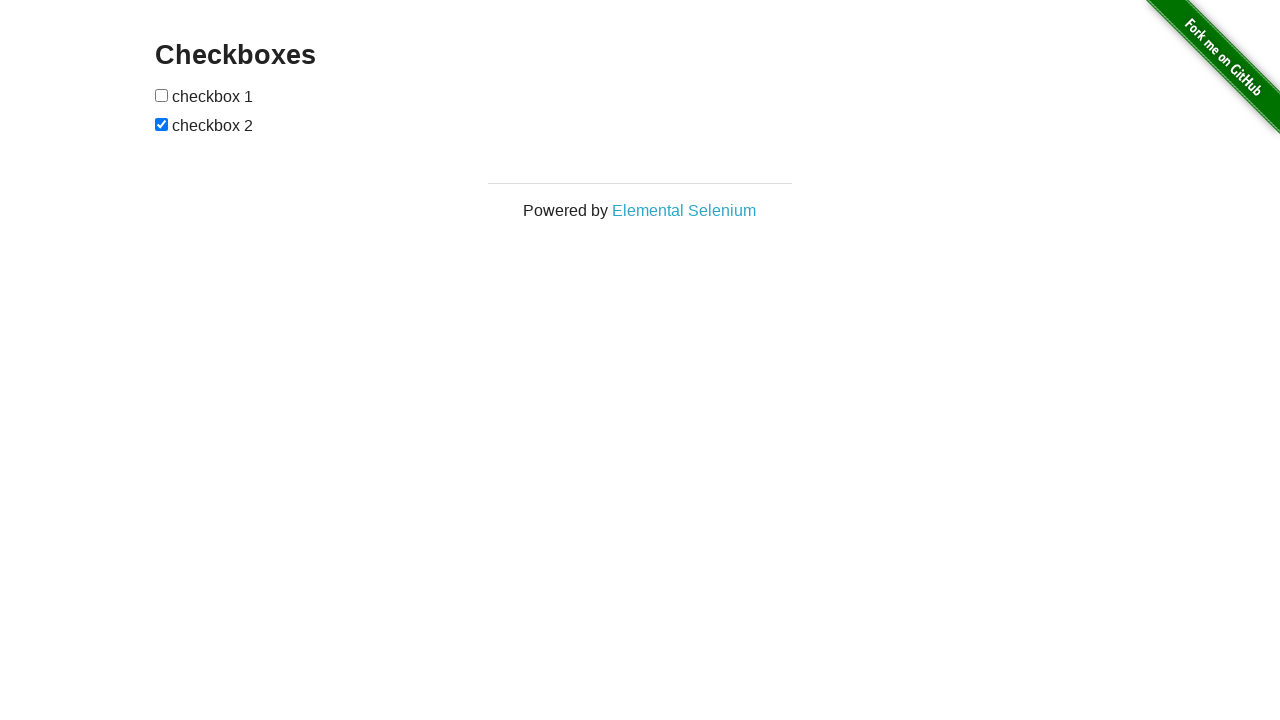

Checkboxes page loaded and checkbox elements are visible
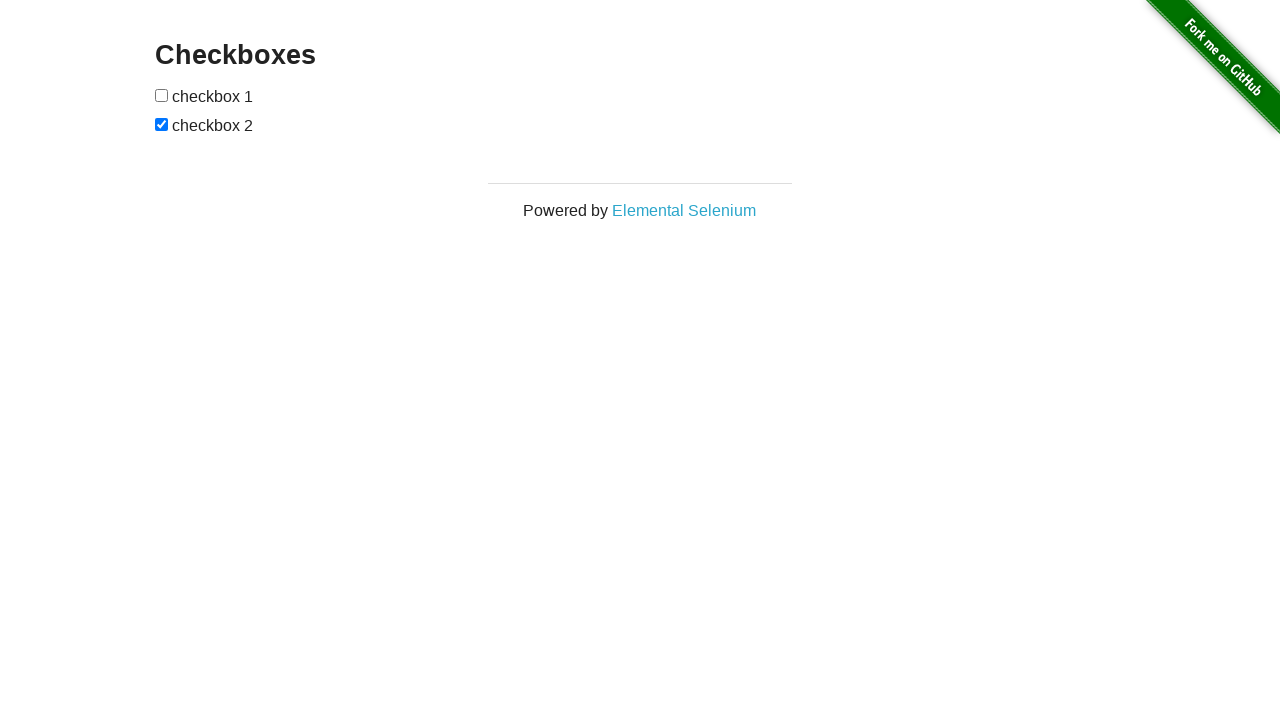

Retrieved all checkbox elements from the page
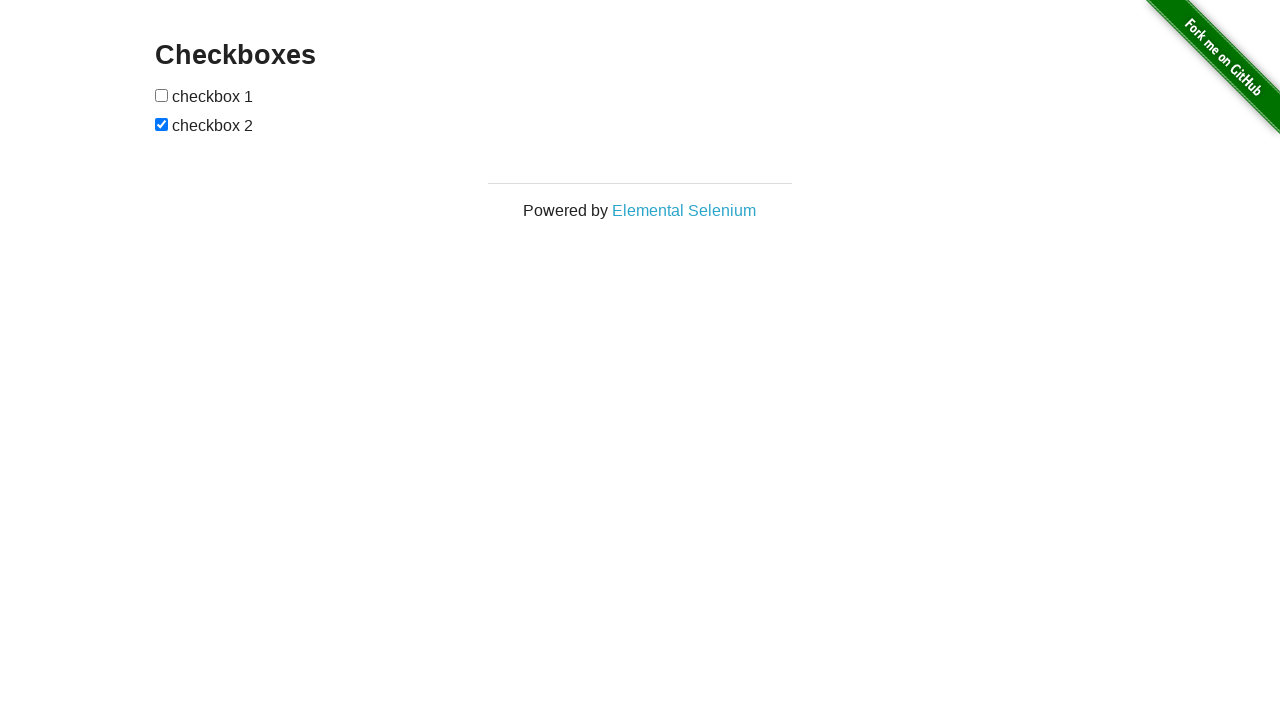

Verified that exactly 2 checkboxes exist on the page
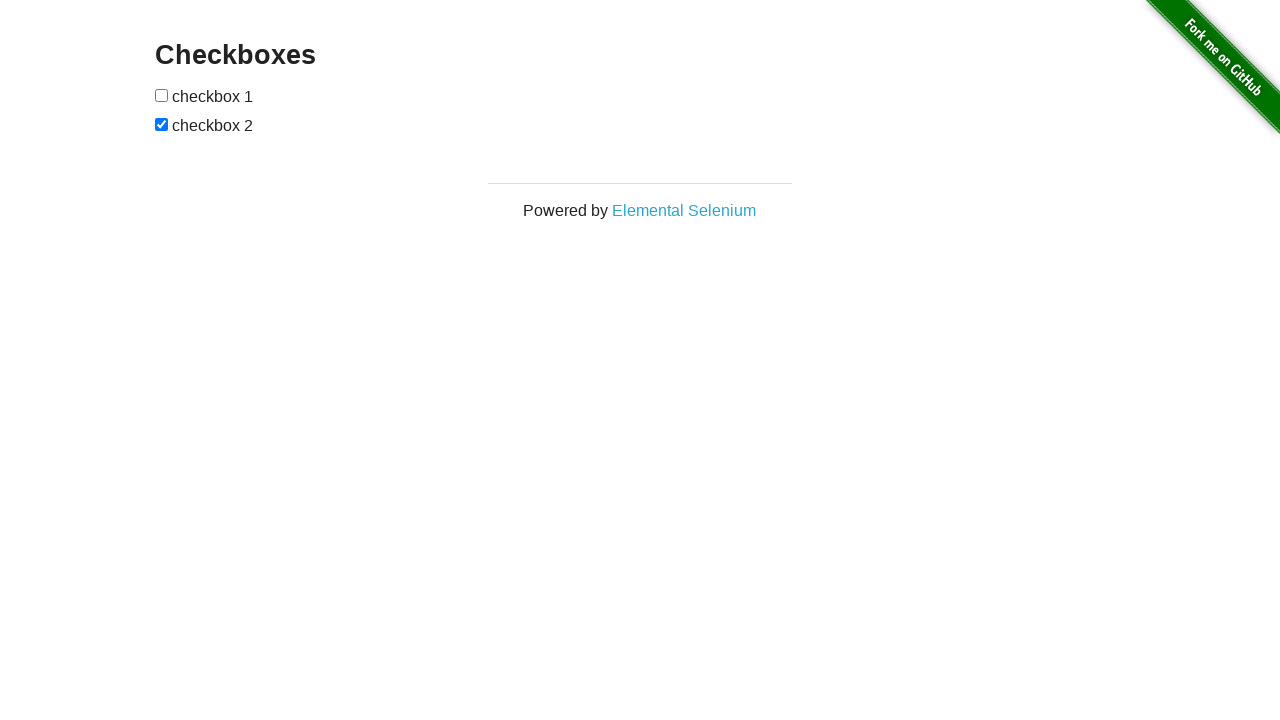

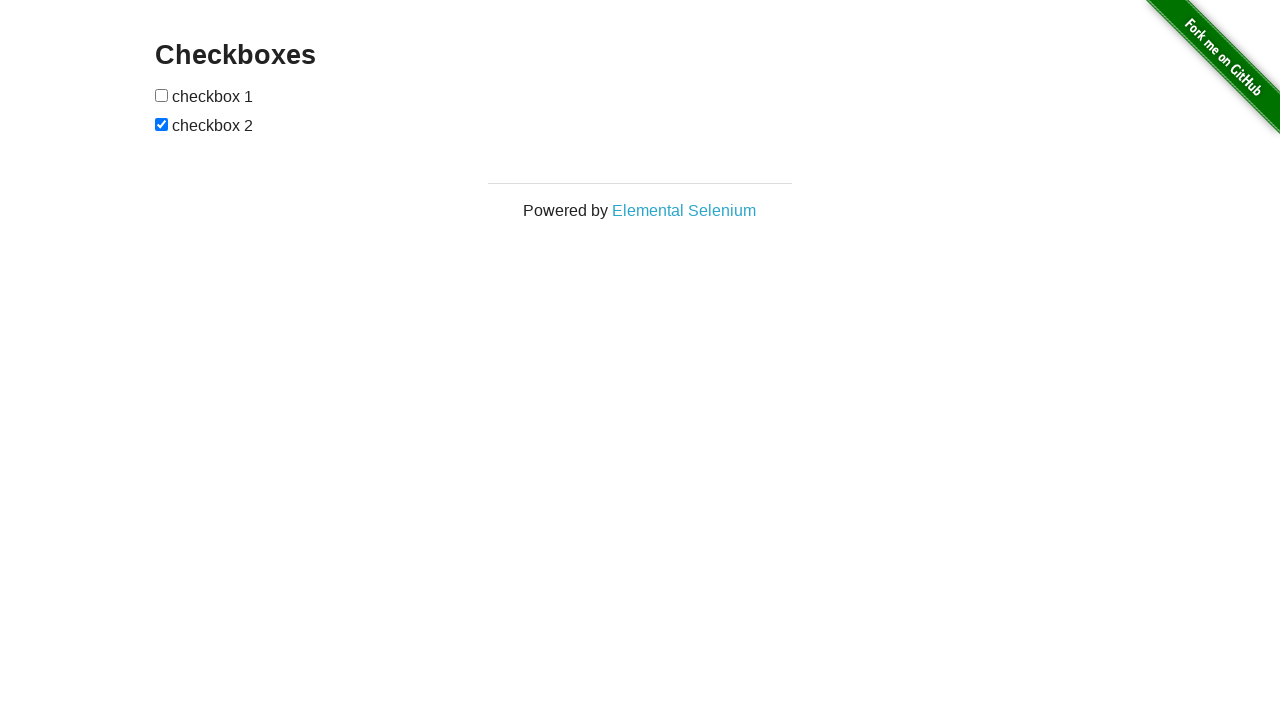